Tests scrolling functionality on an infinite scroll page by performing multiple scroll actions

Starting URL: http://the-internet.herokuapp.com/infinite_scroll

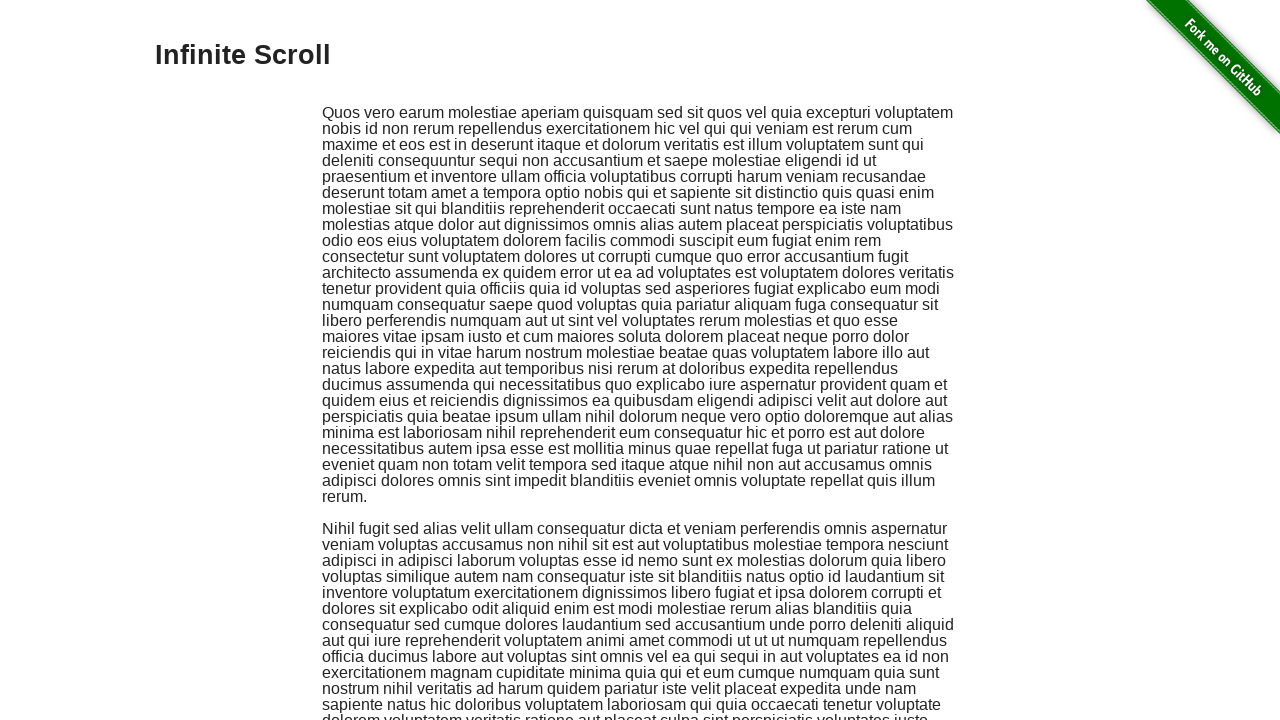

Scrolled down by 300 pixels
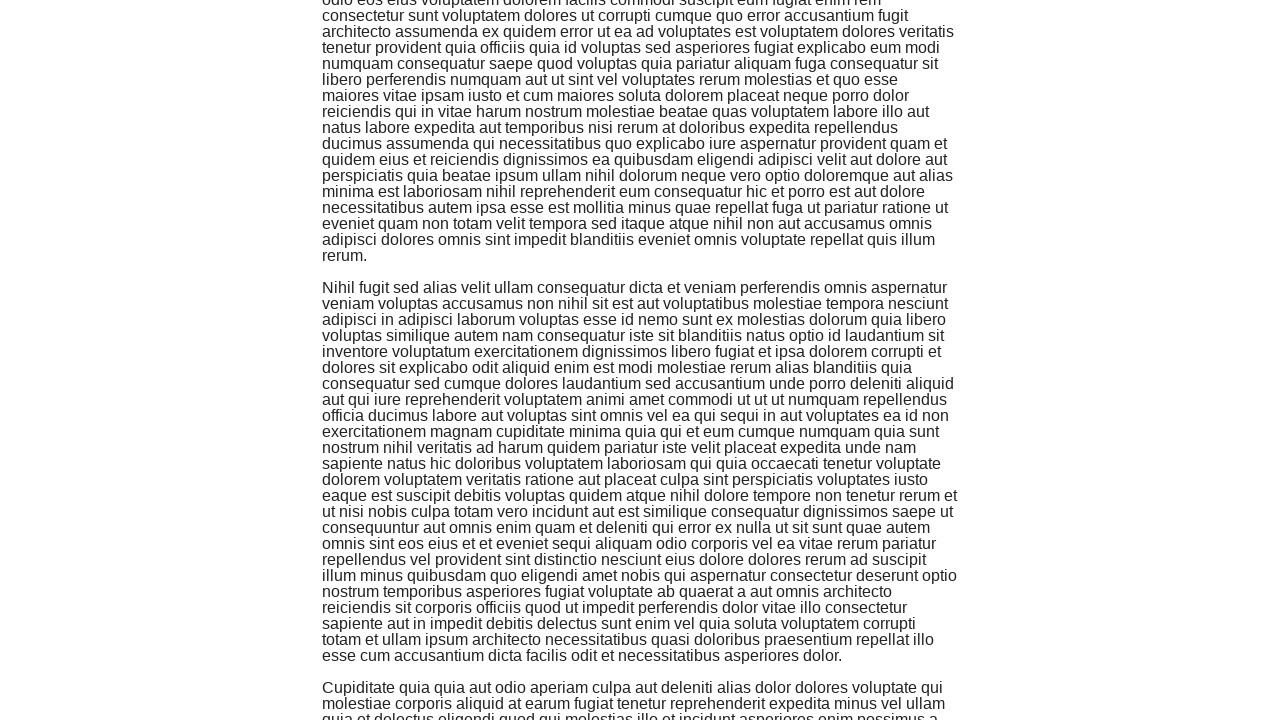

Waited 1500ms for content to load after first scroll
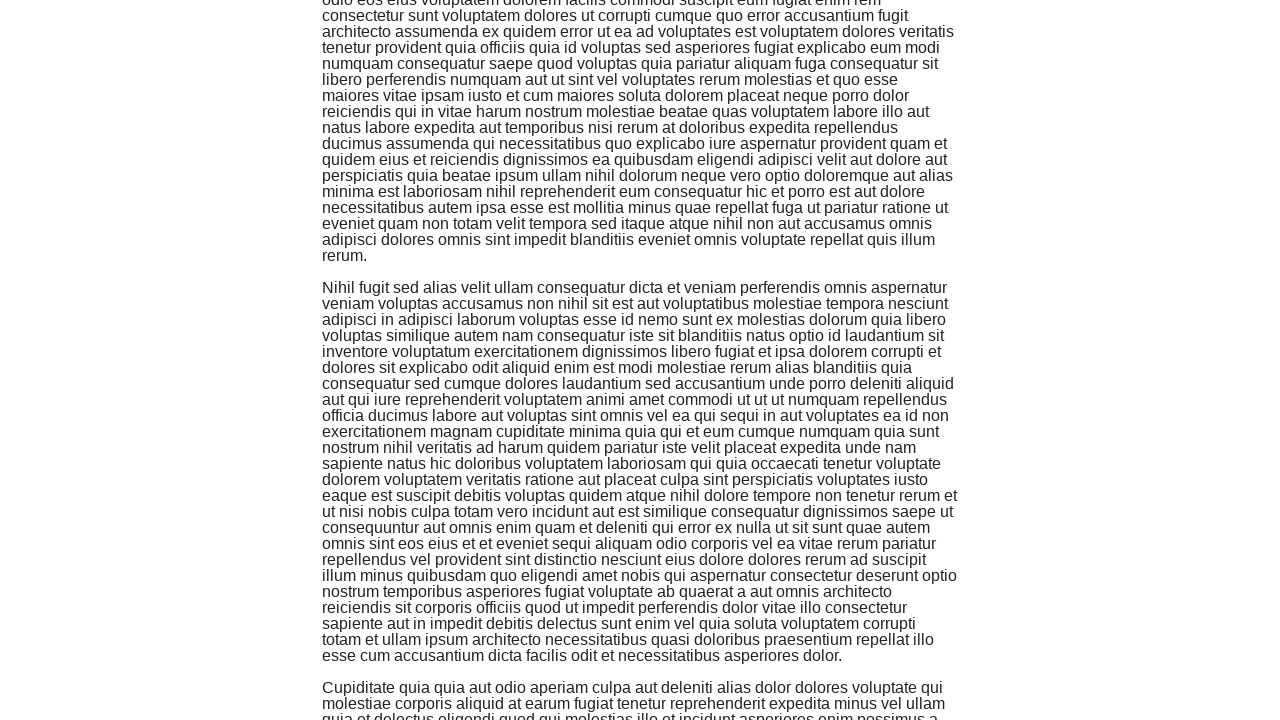

Scrolled down by another 300 pixels
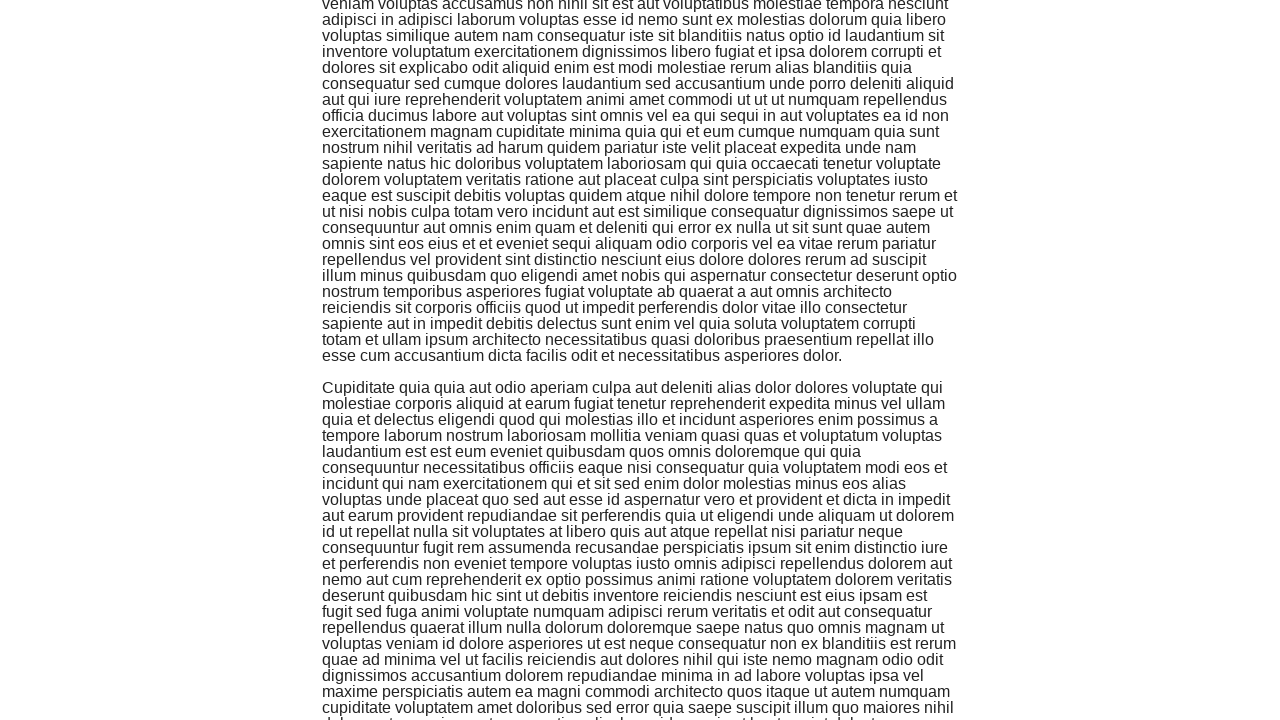

Waited 1500ms for content to load after second scroll
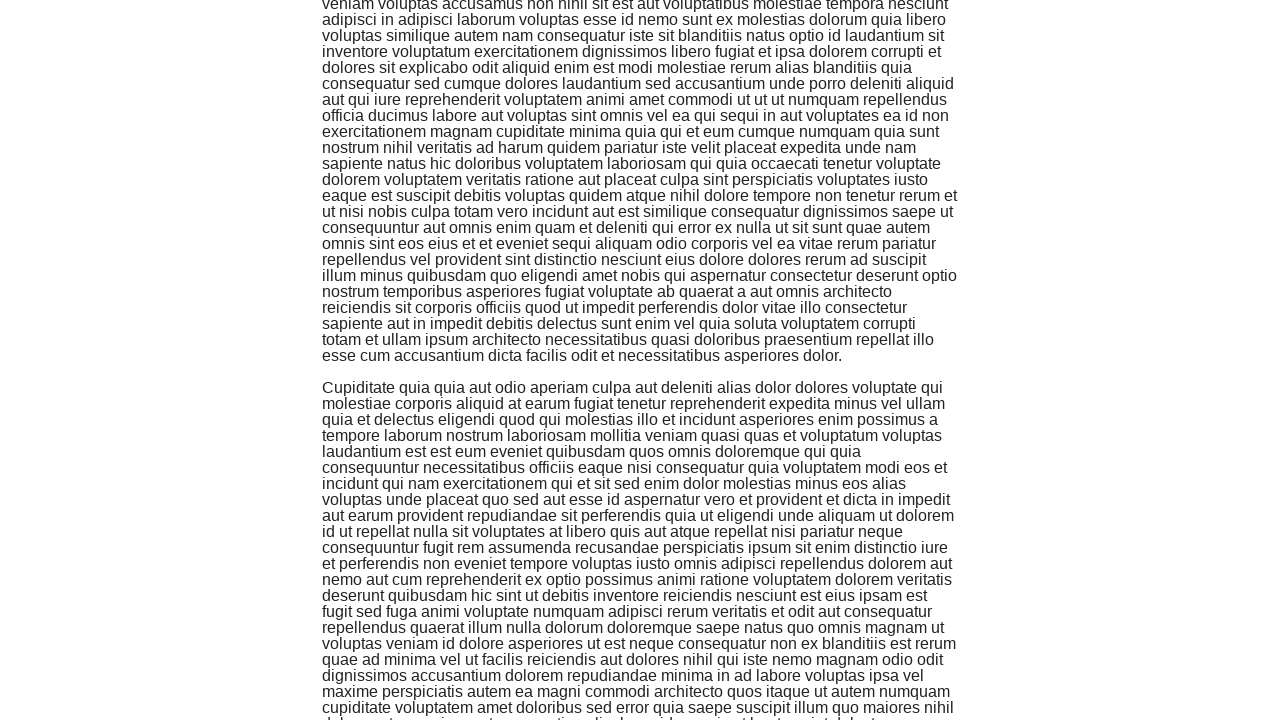

Scrolled down by another 300 pixels
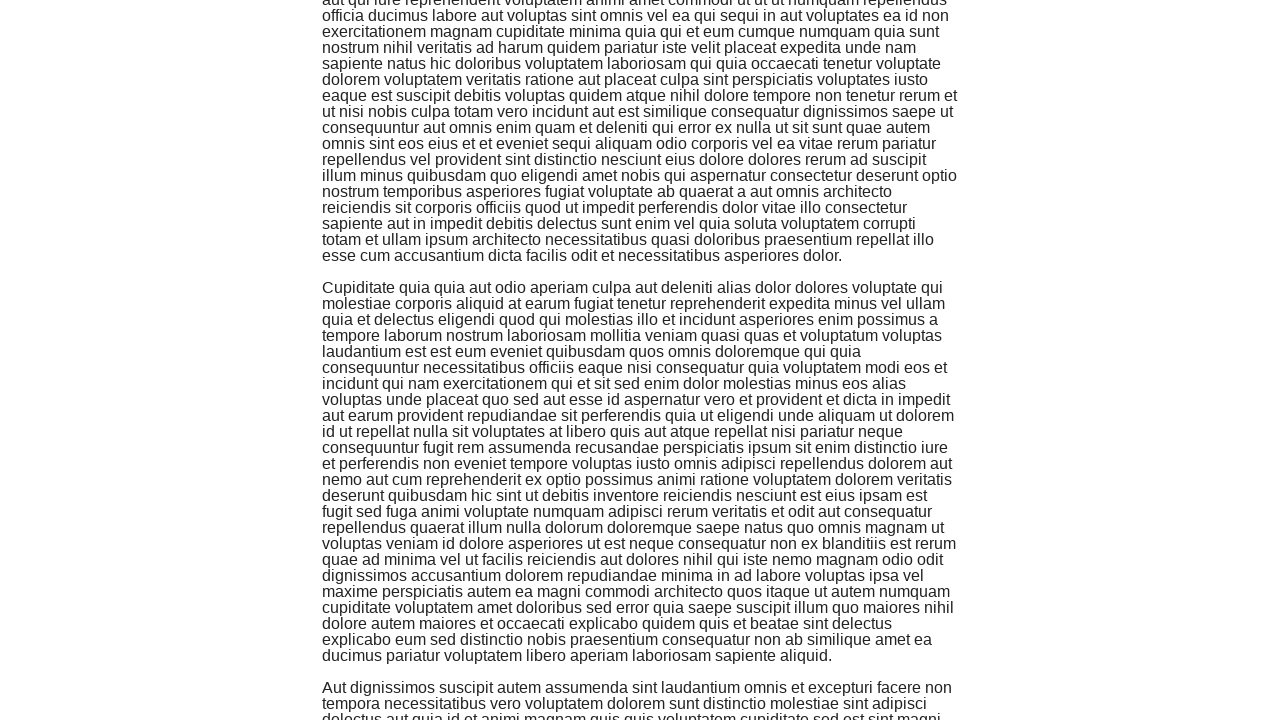

Waited 1500ms for content to load after third scroll
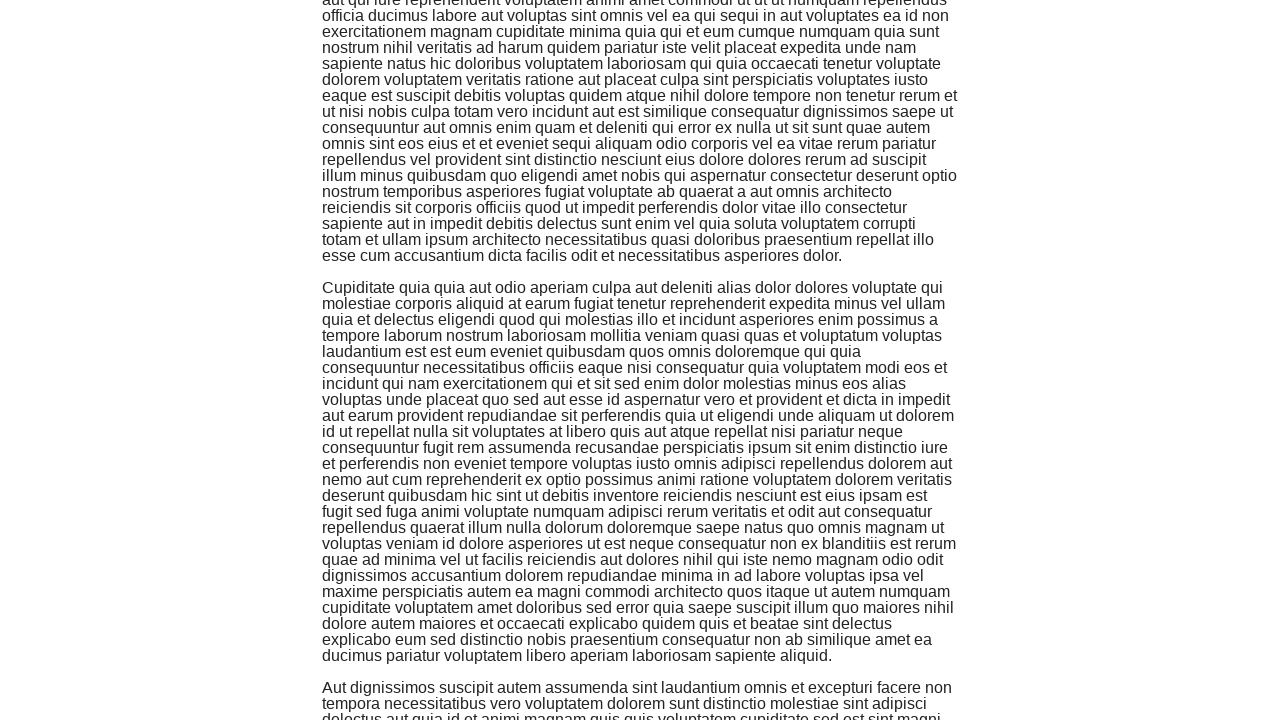

Scrolled to the bottom of the page
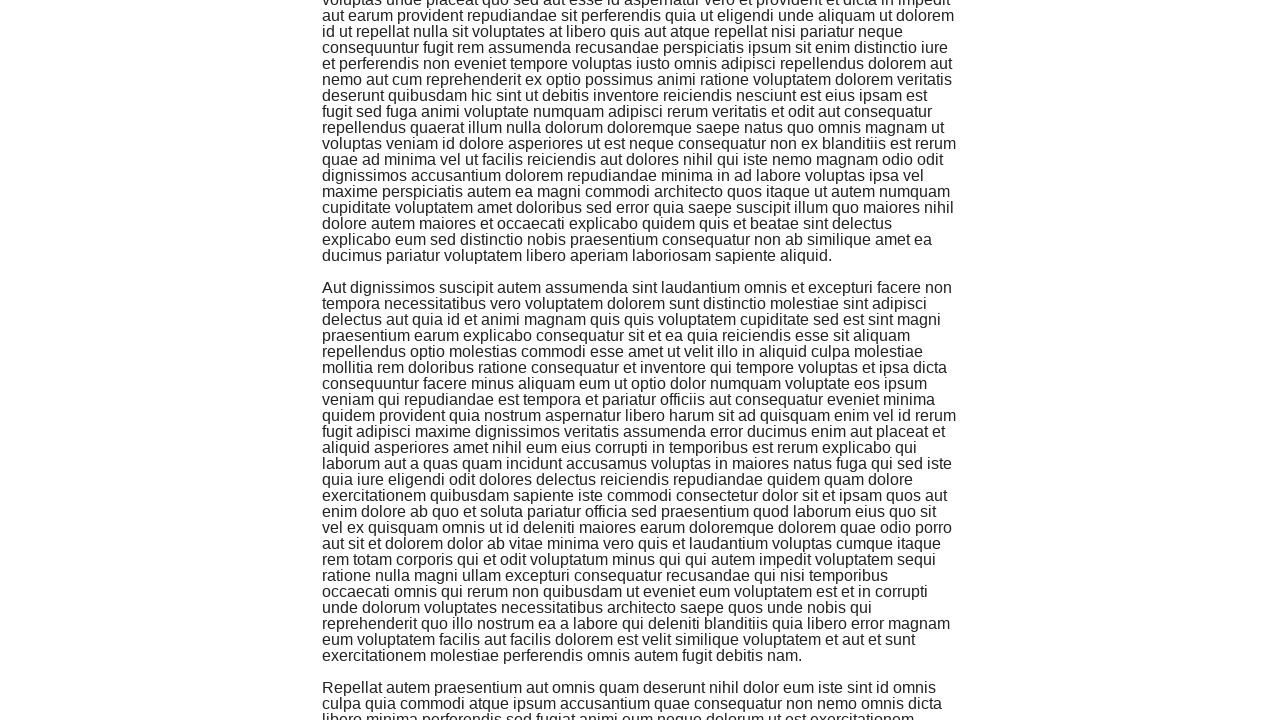

Waited 1500ms for final content to load
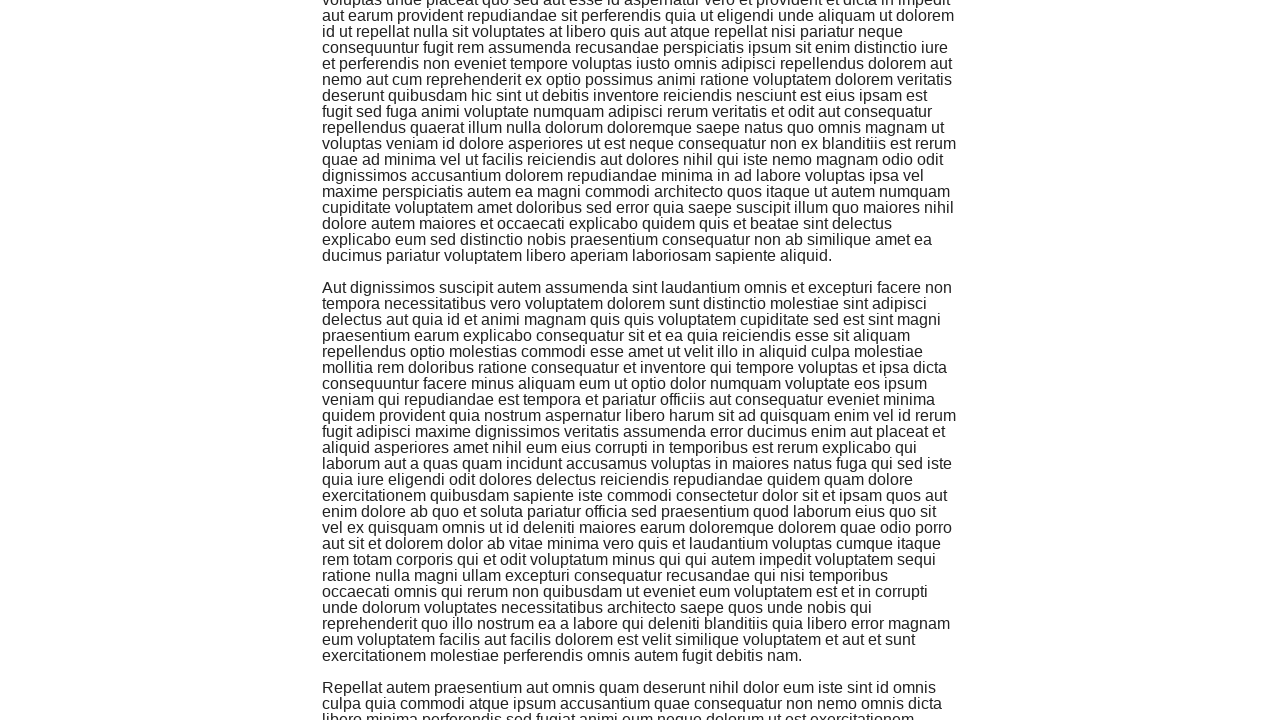

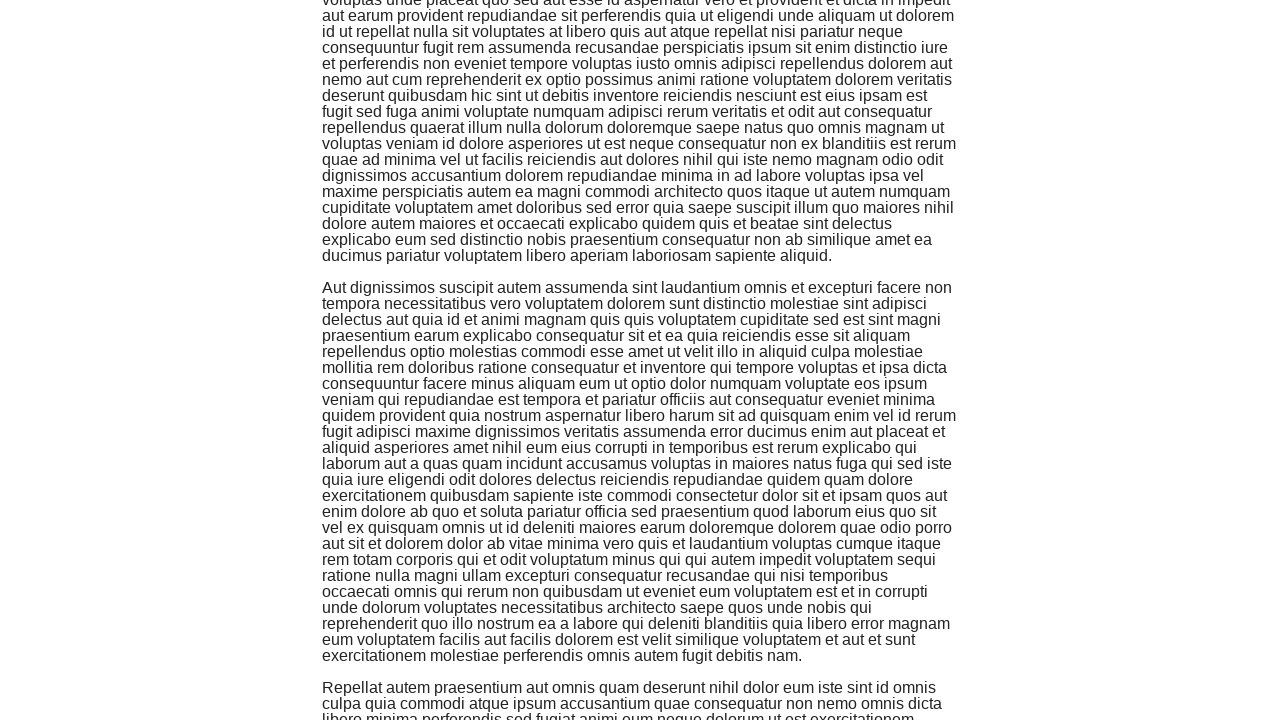